Tests tooltip functionality by hovering over a button element to trigger the tooltip display

Starting URL: https://demoqa.com/tool-tips

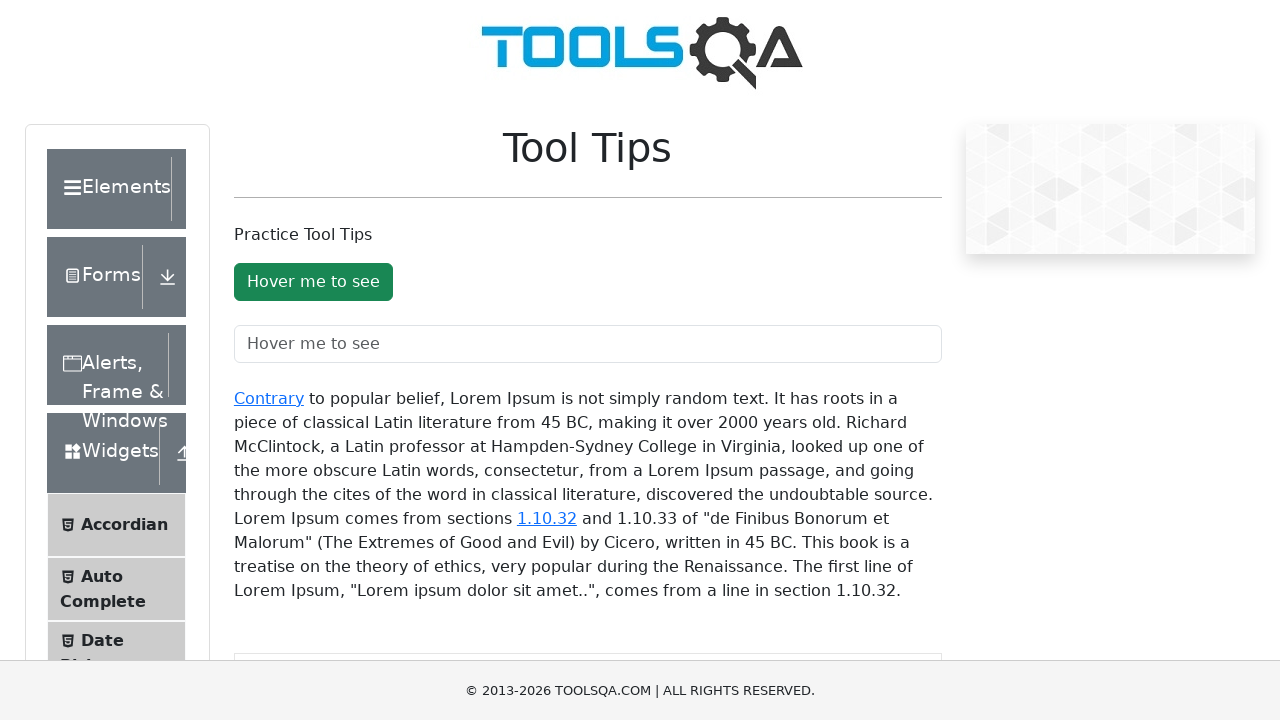

Located tooltip button element with id 'toolTipButton'
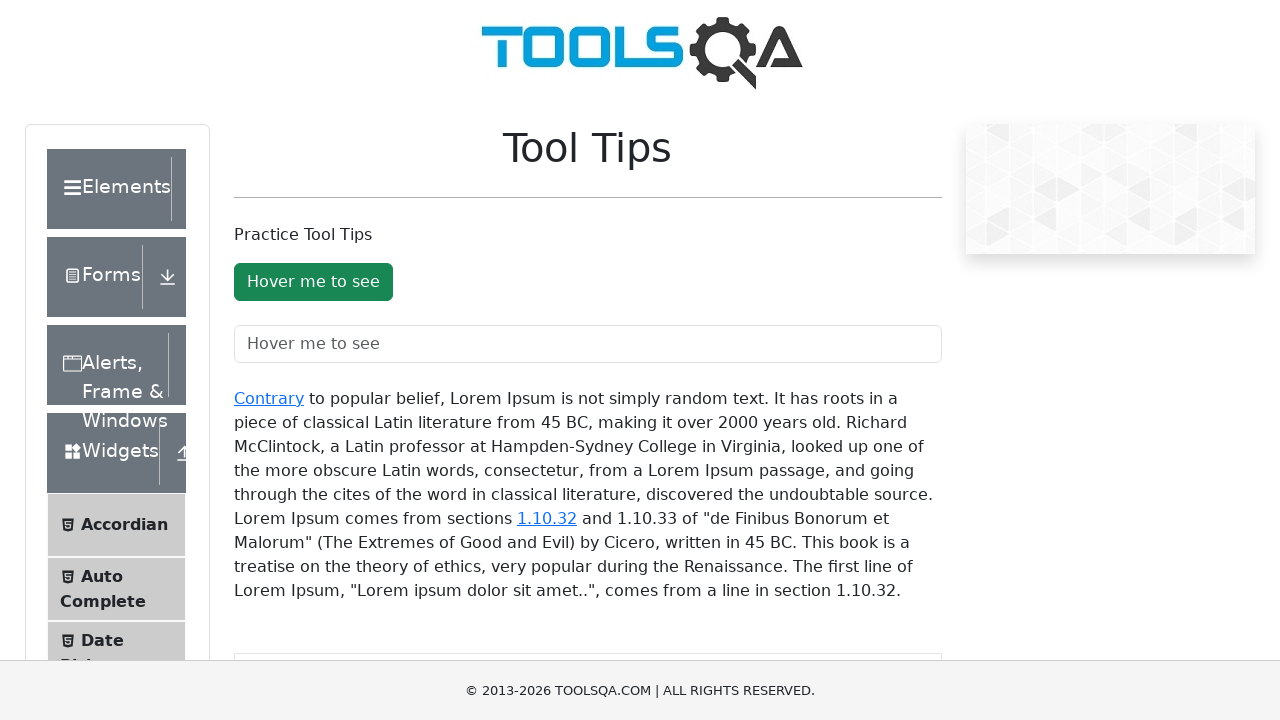

Hovered over tooltip button to trigger tooltip display at (313, 282) on #toolTipButton
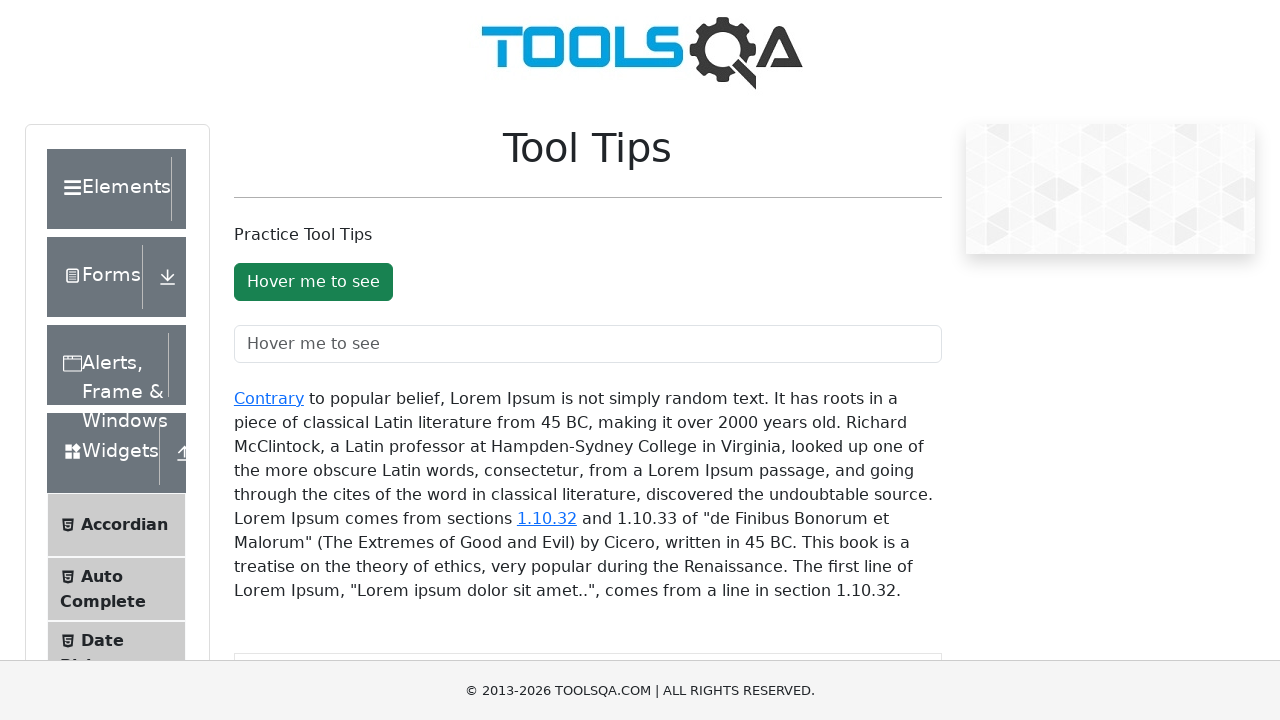

Waited 1 second for tooltip to become visible
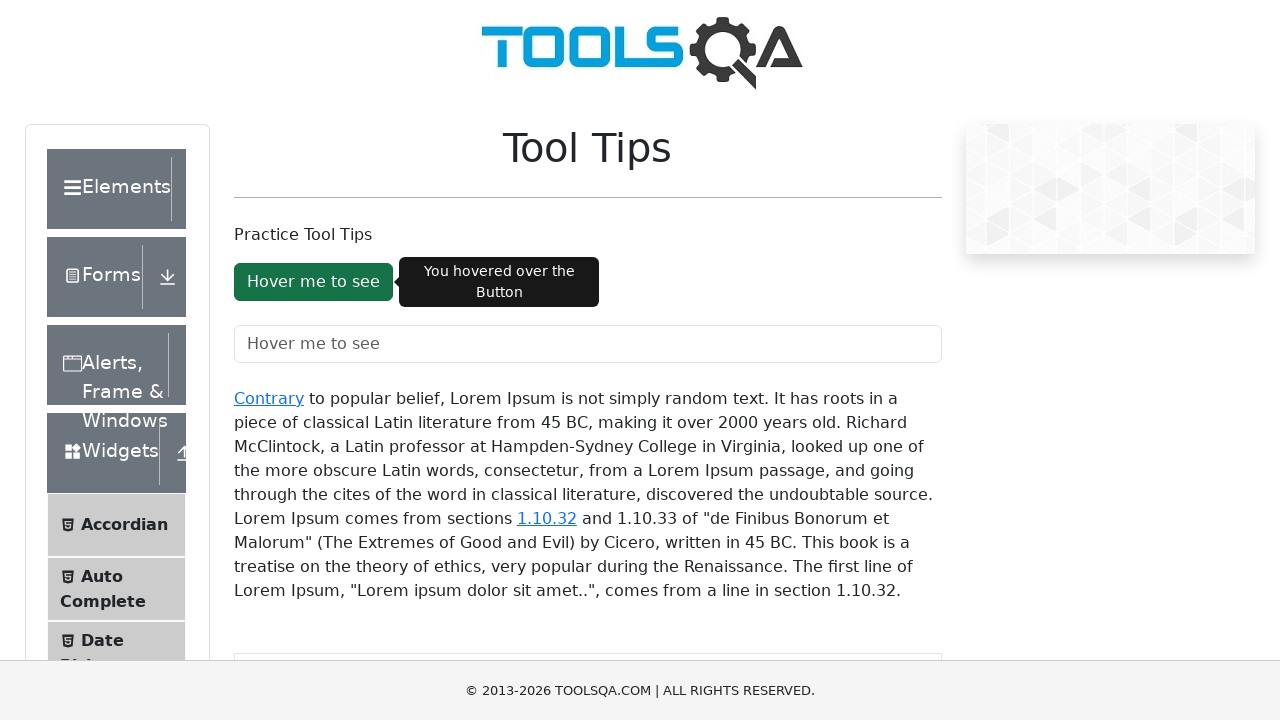

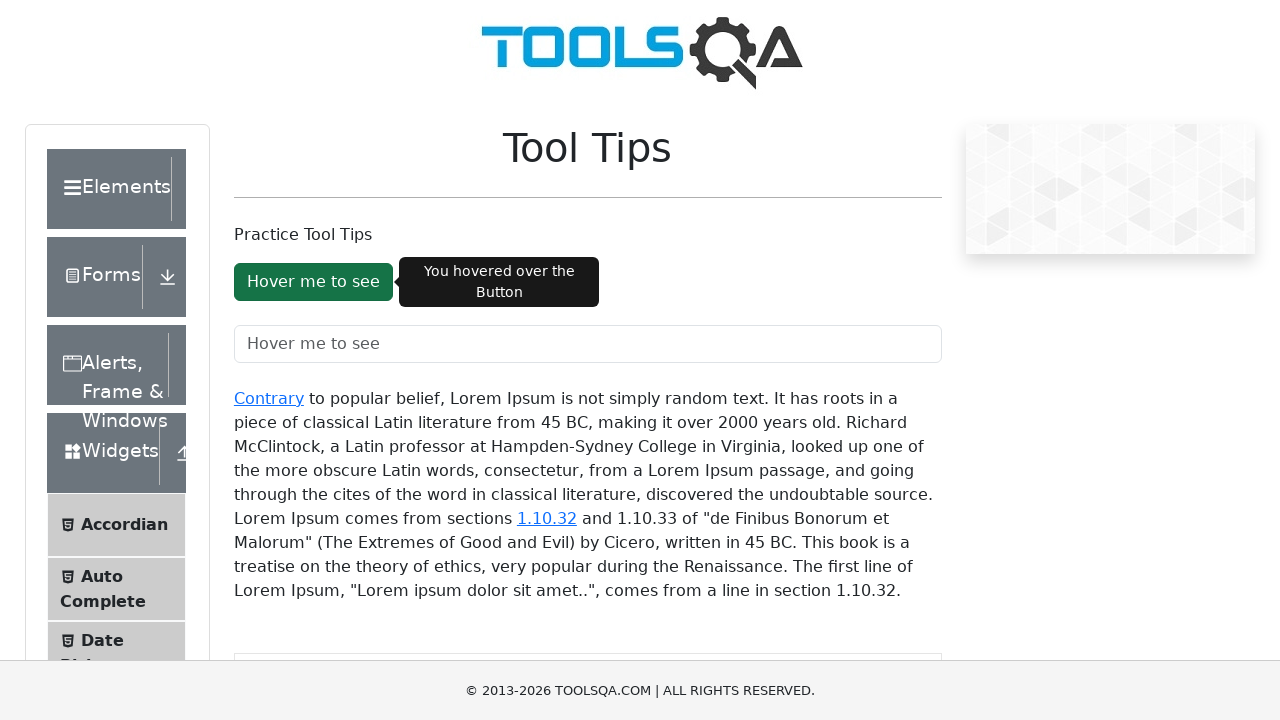